Tests a registration form by filling in first name, last name, and email fields, then submitting and verifying the success message.

Starting URL: http://suninjuly.github.io/registration1.html

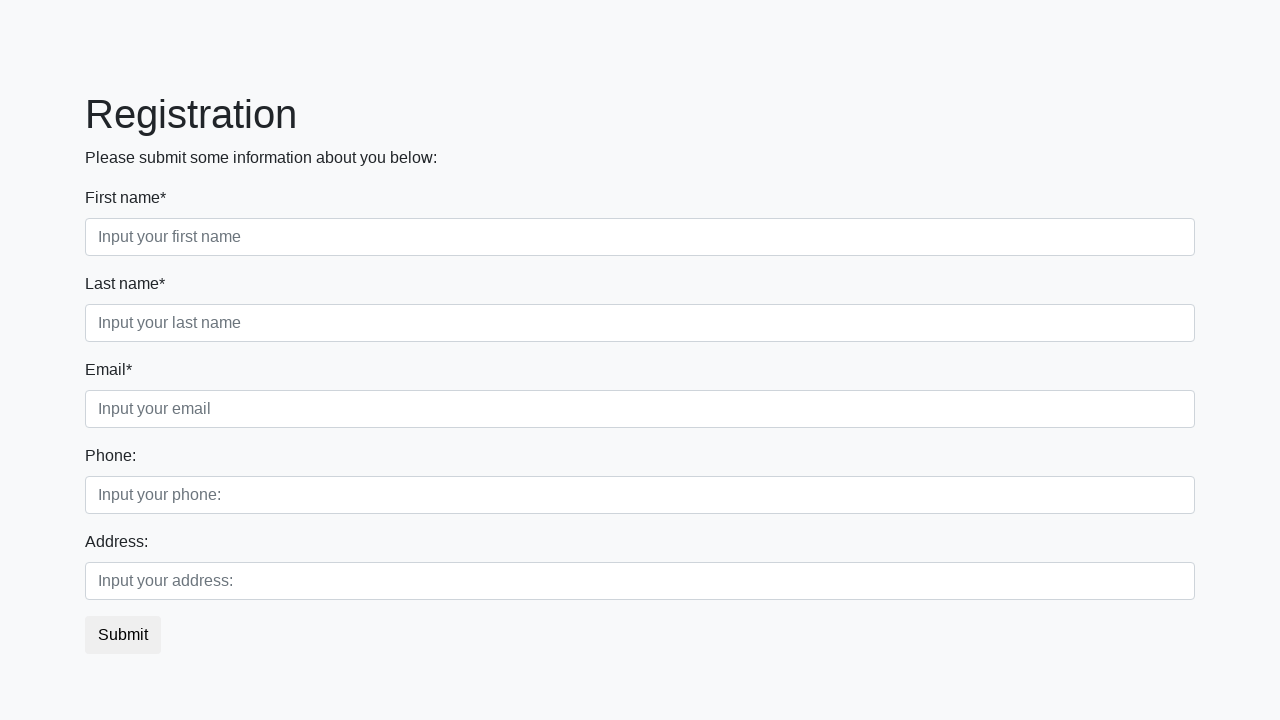

Filled first name field with 'Ivan' on div.form-group.first_class>input[placeholder="Input your first name"]
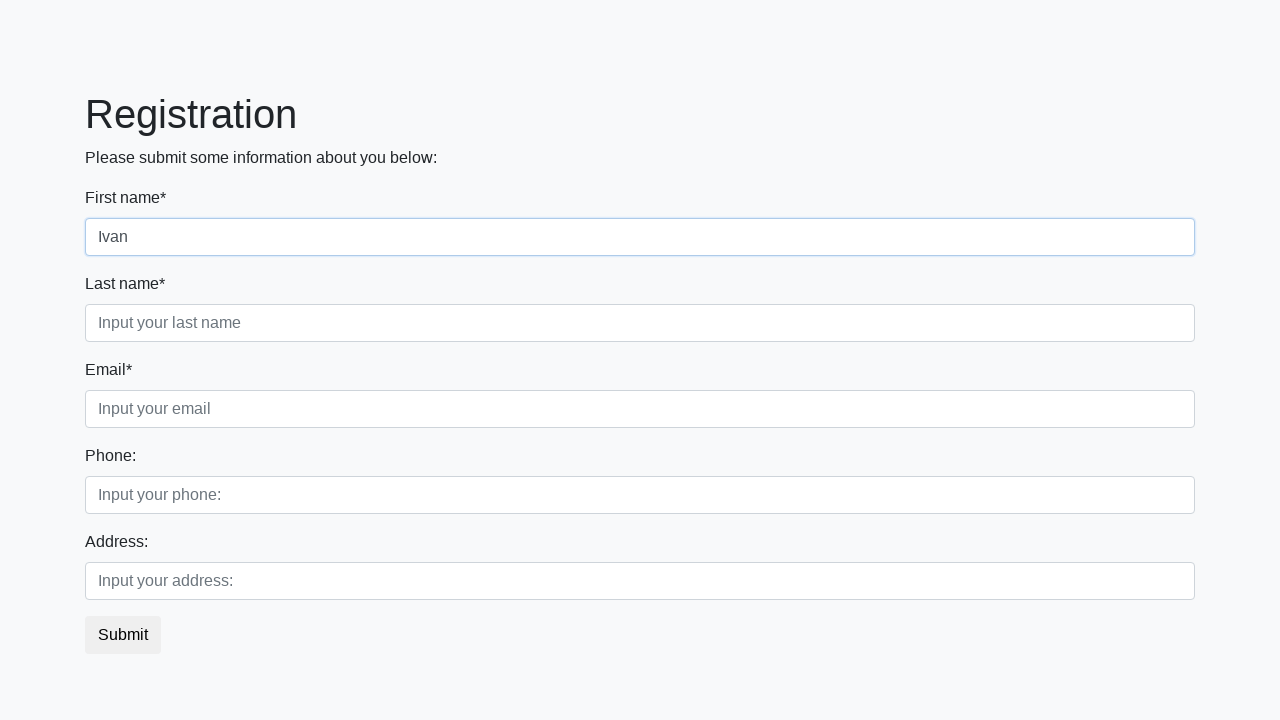

Filled last name field with 'Petrov' on div.form-group.second_class>input[placeholder="Input your last name"]
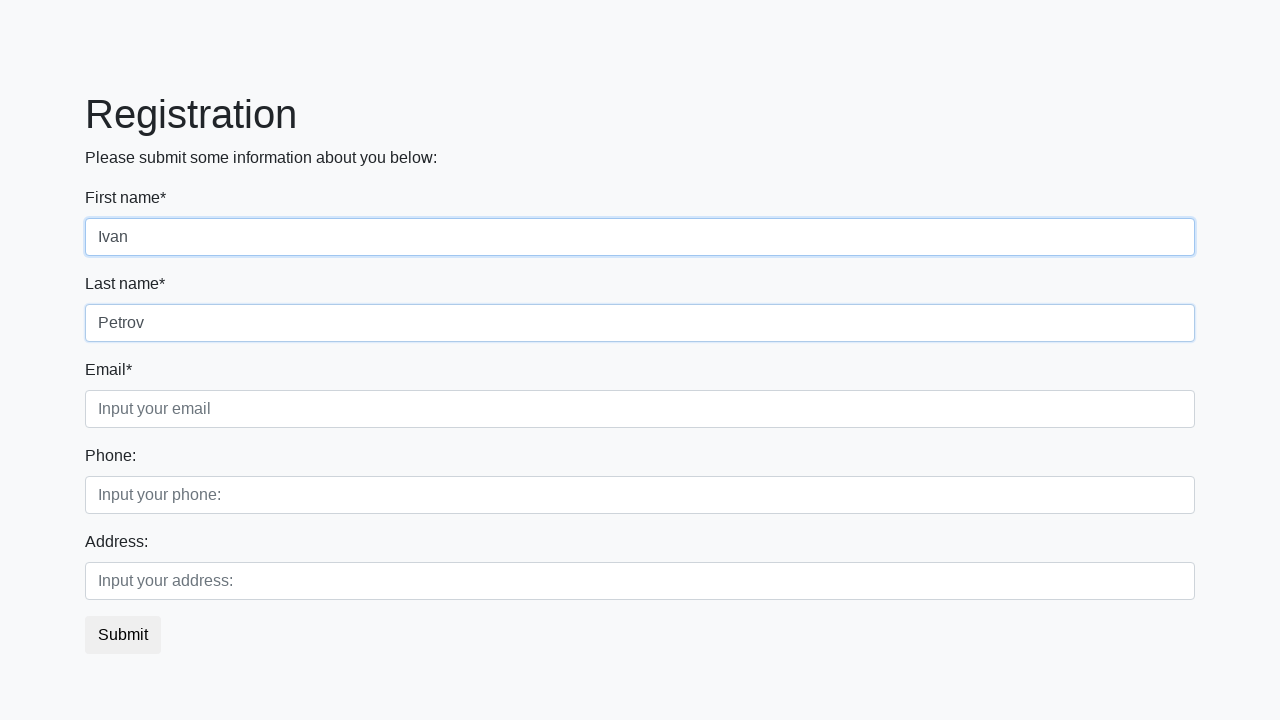

Filled email field with 'aaaa@gmail.com' on div.form-group.third_class>input[placeholder="Input your email"]
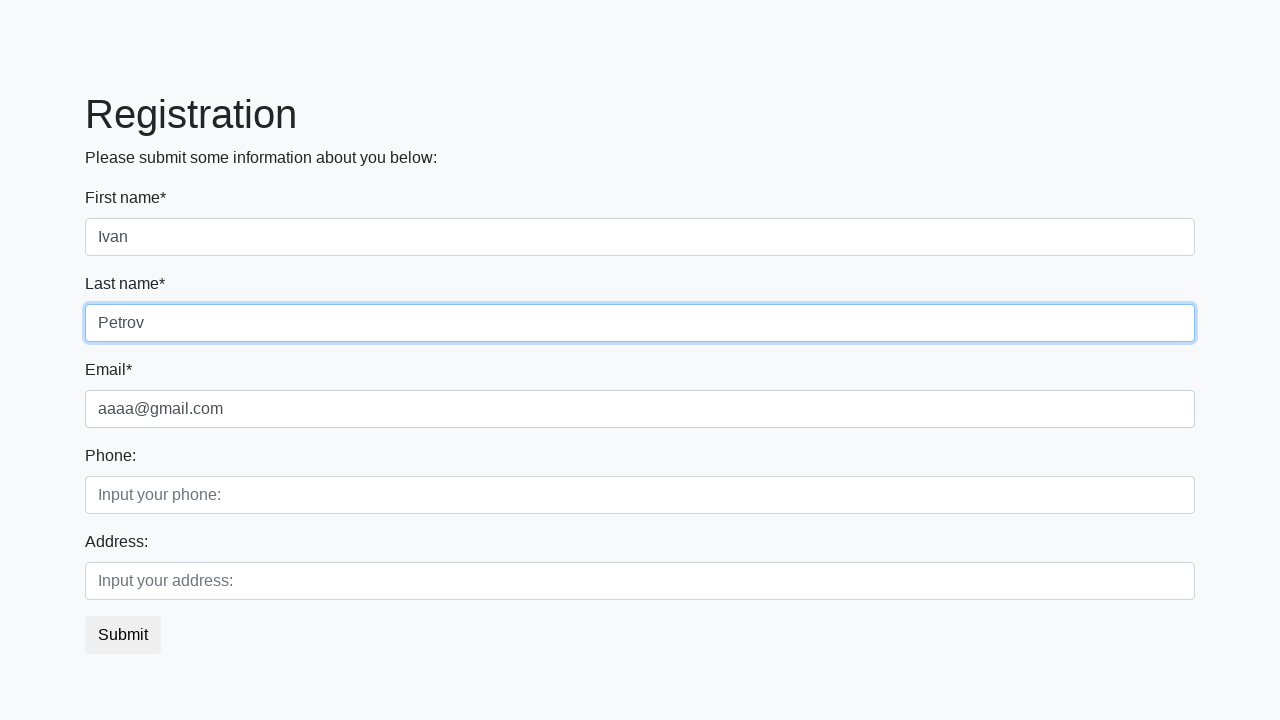

Clicked submit button to register at (123, 635) on button.btn
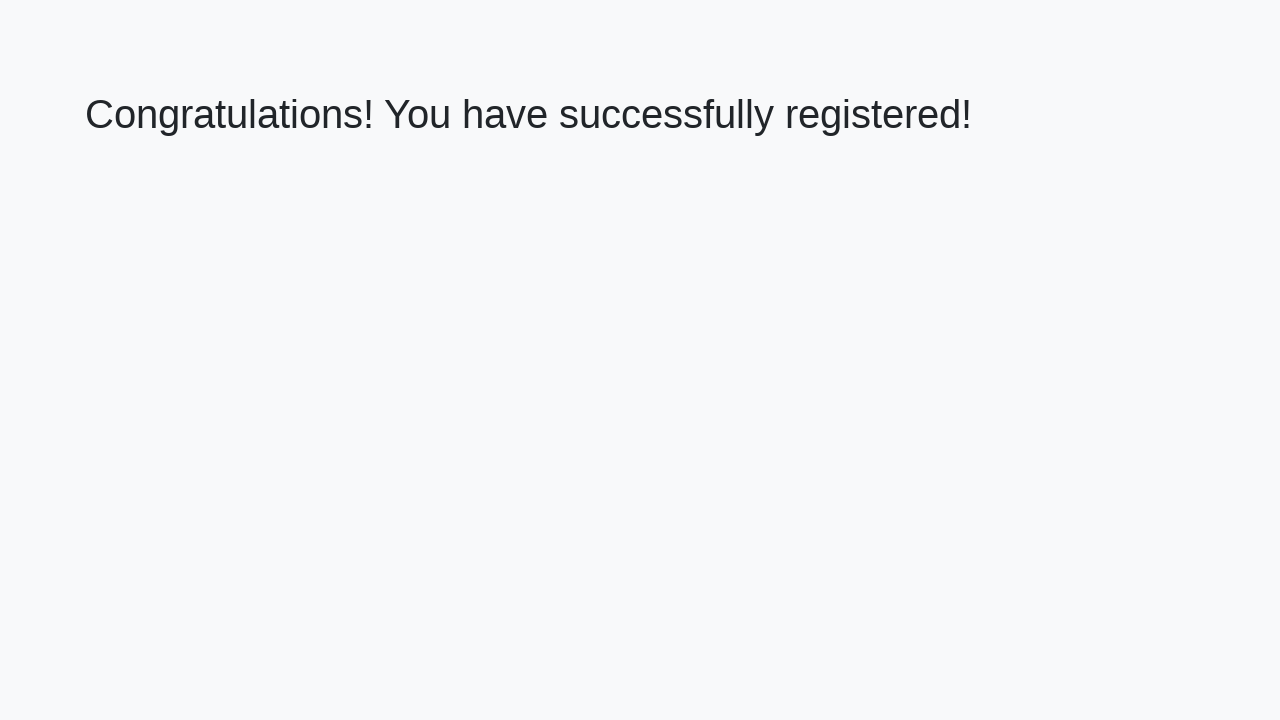

Success message (h1) loaded
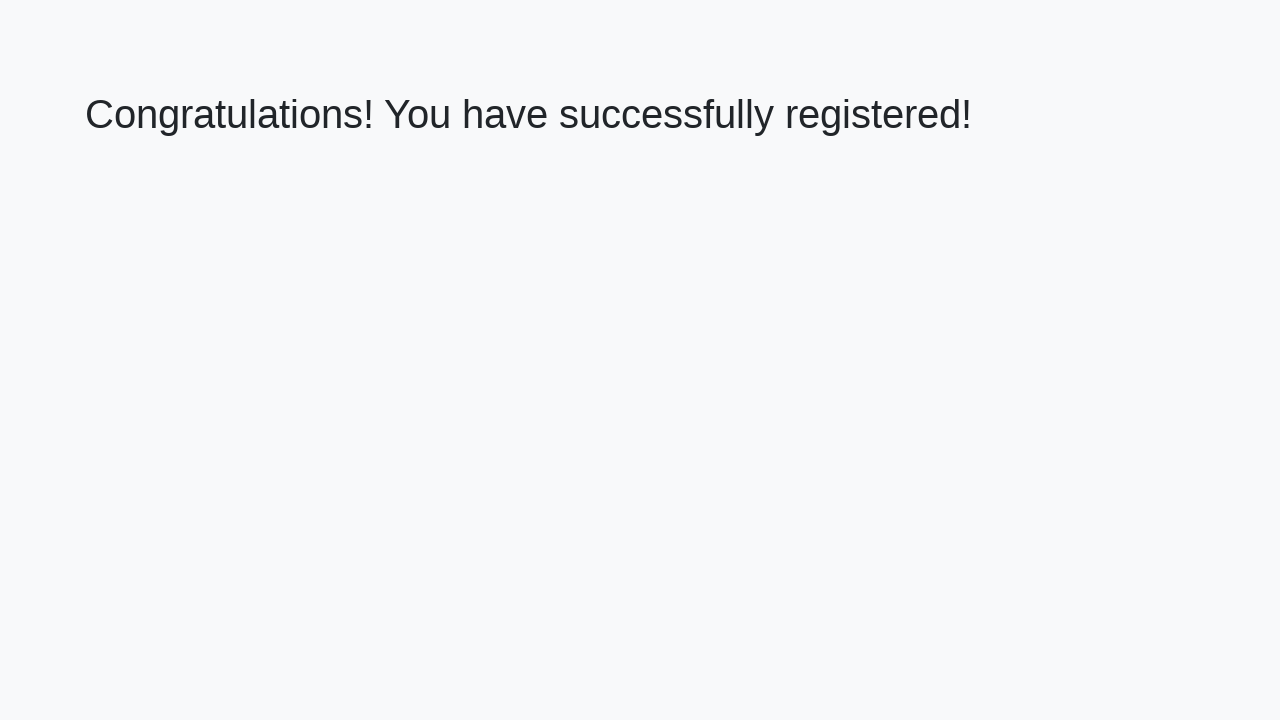

Retrieved success message text
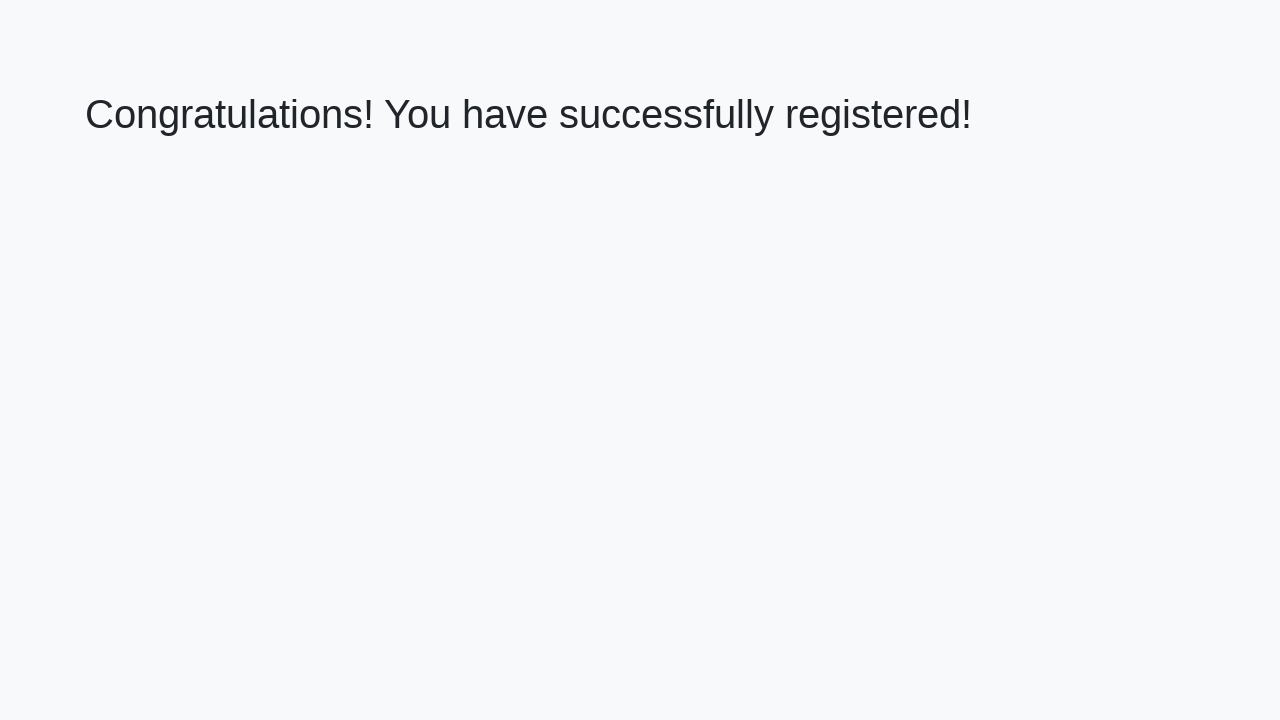

Verified success message: 'Congratulations! You have successfully registered!'
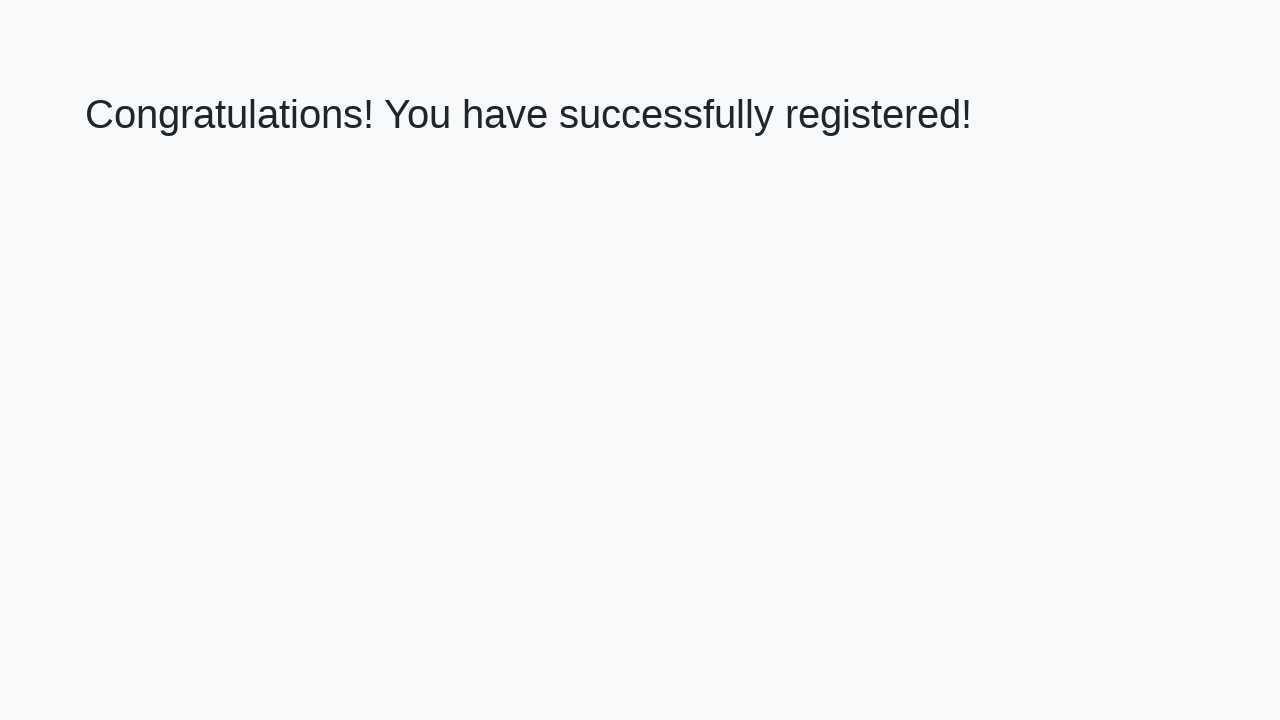

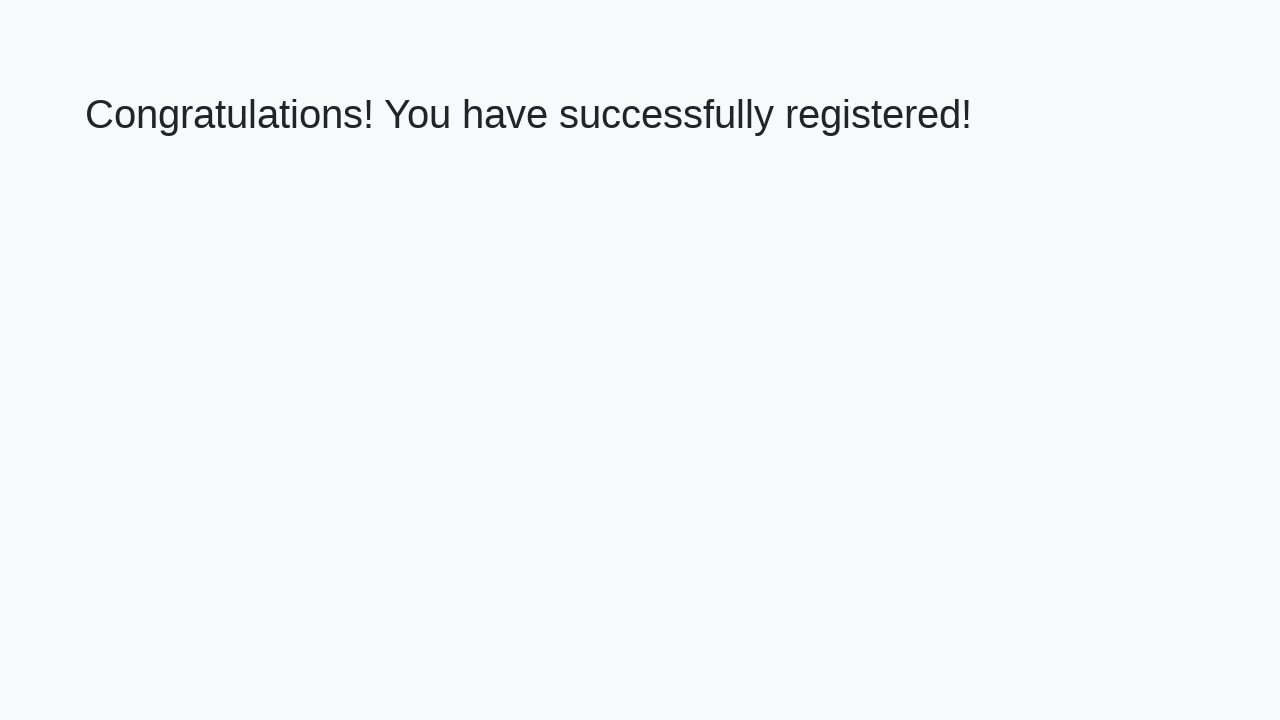